Tests drag and drop functionality by dragging an element from source to target location within an iframe

Starting URL: https://jqueryui.com/droppable/

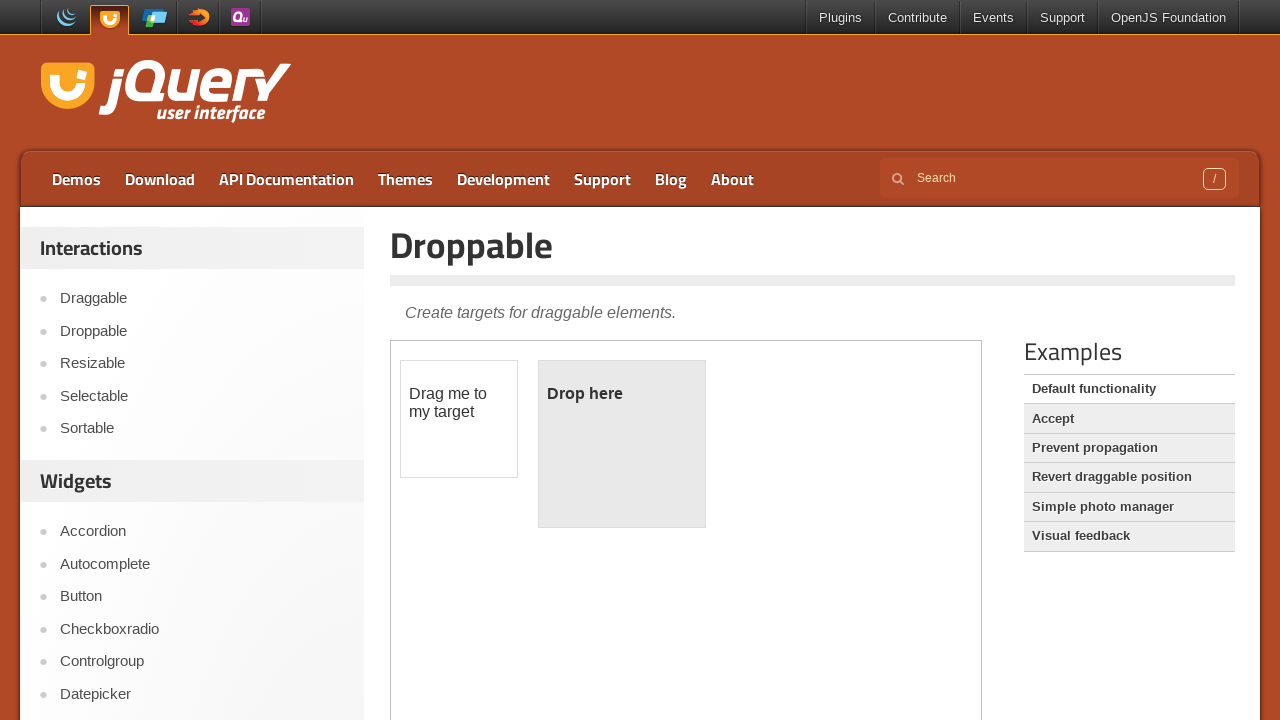

Located the first iframe containing the drag-drop demo
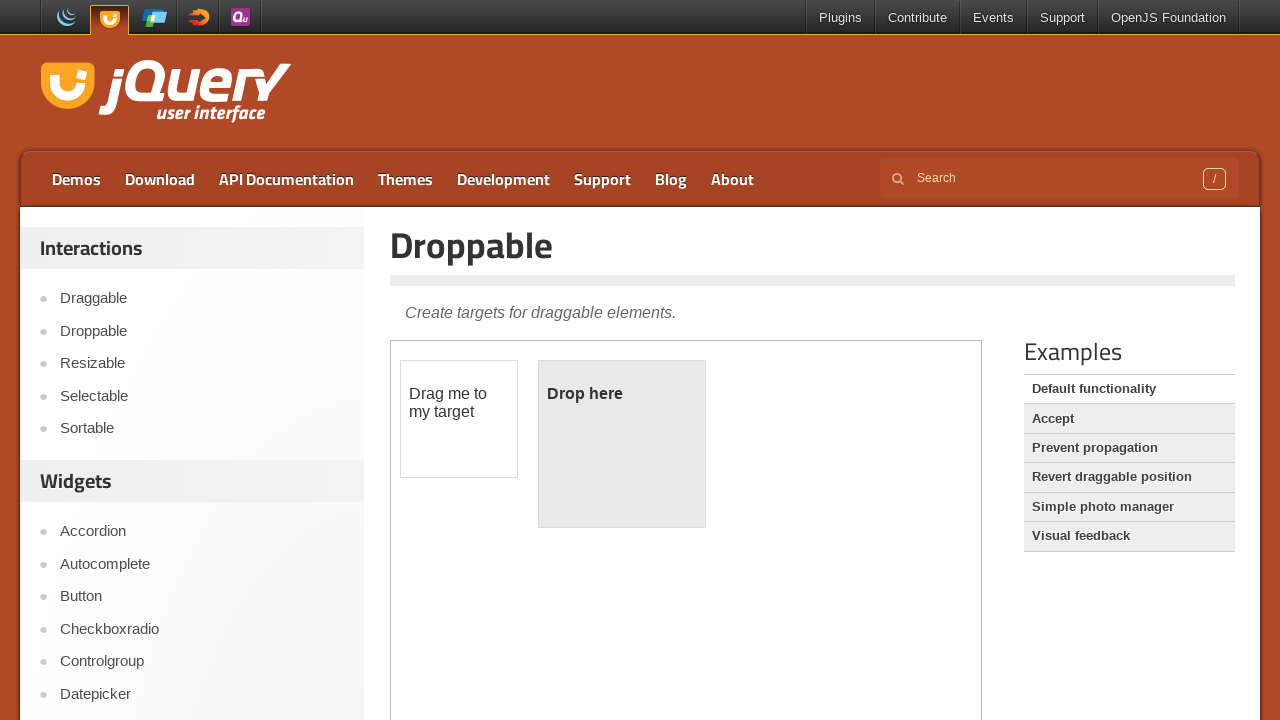

Located the draggable element with id 'draggable'
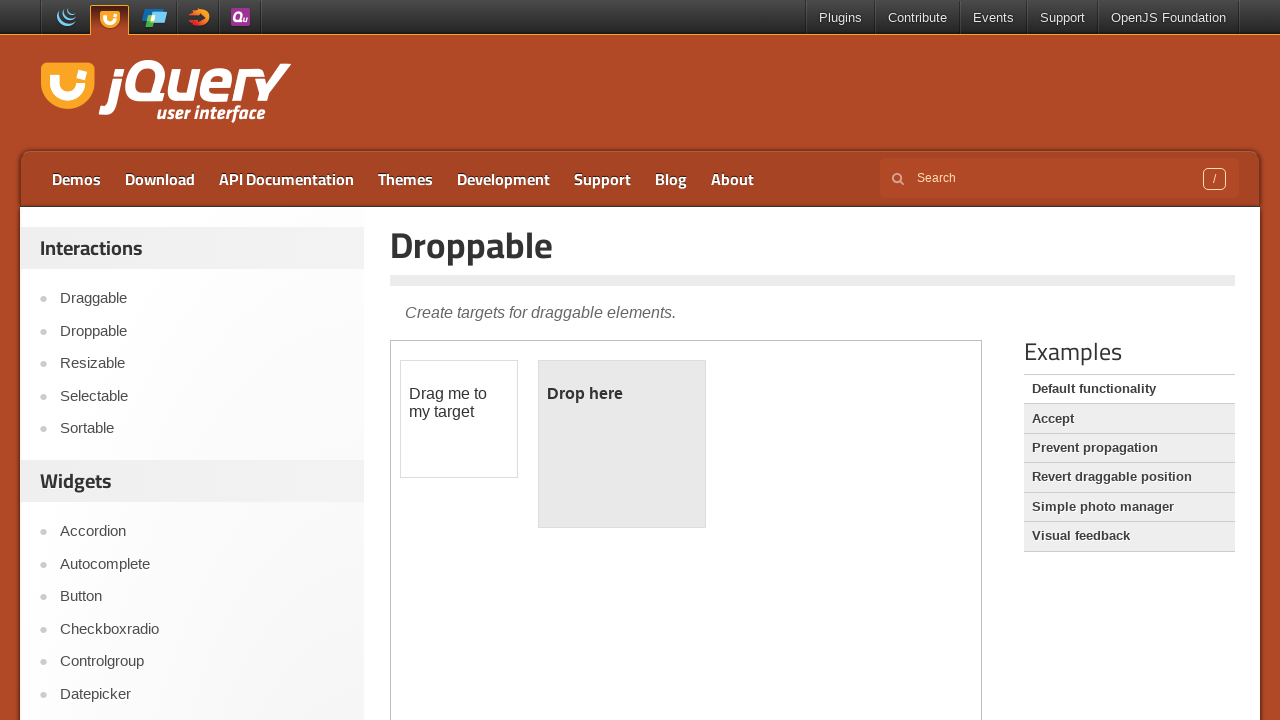

Located the droppable target element with id 'droppable'
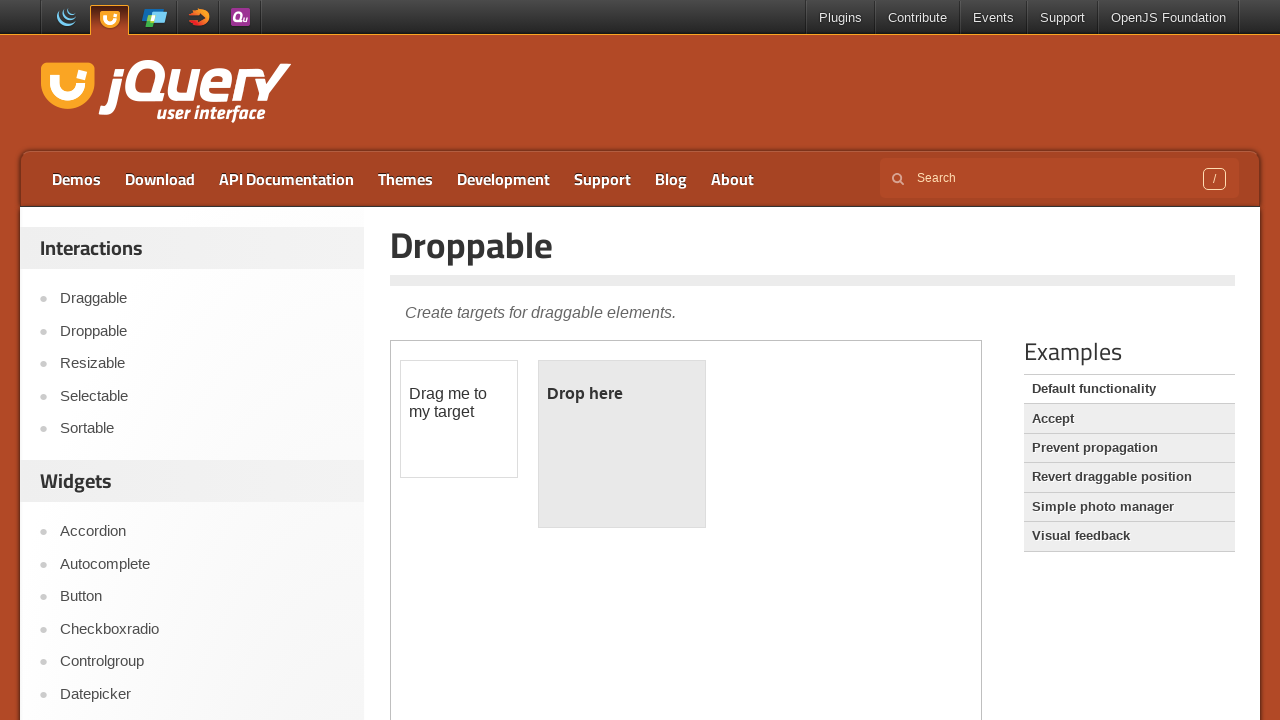

Dragged element from source to droppable target at (622, 444)
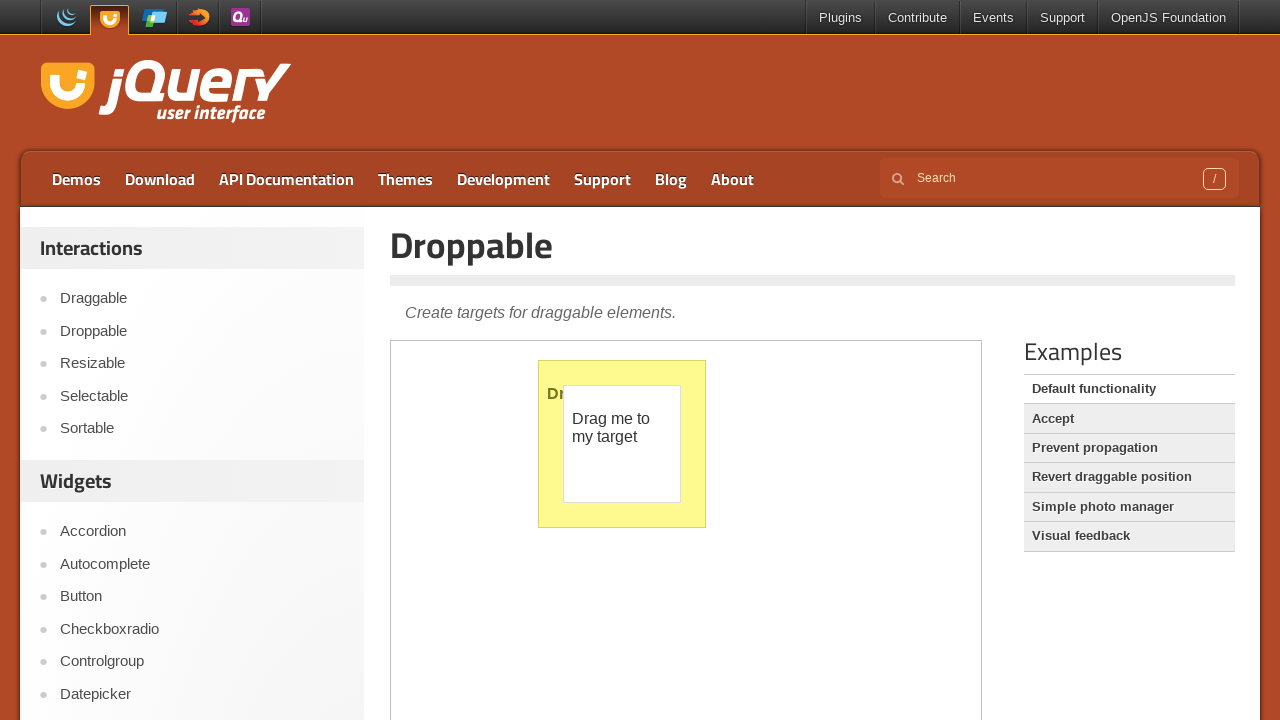

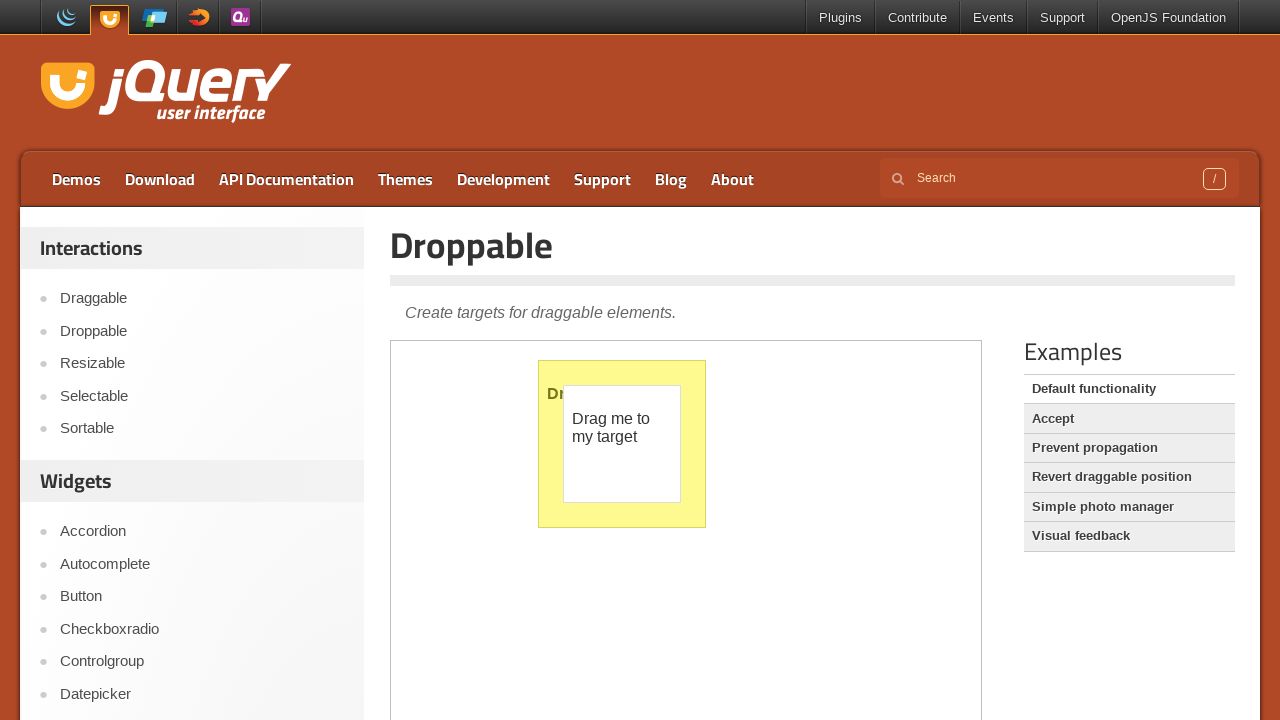